Tests that invalid email format is not permitted in the form validation

Starting URL: https://davi-vert.vercel.app/index.html

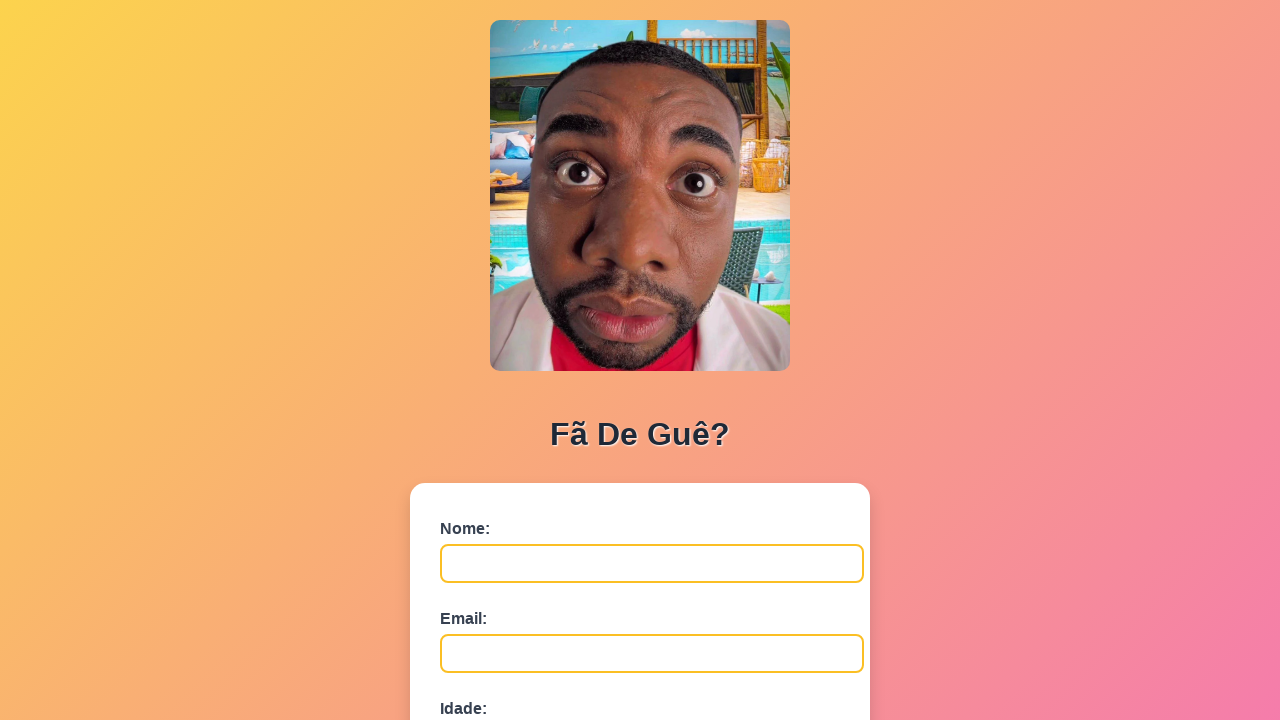

Navigated to form page at https://davi-vert.vercel.app/index.html
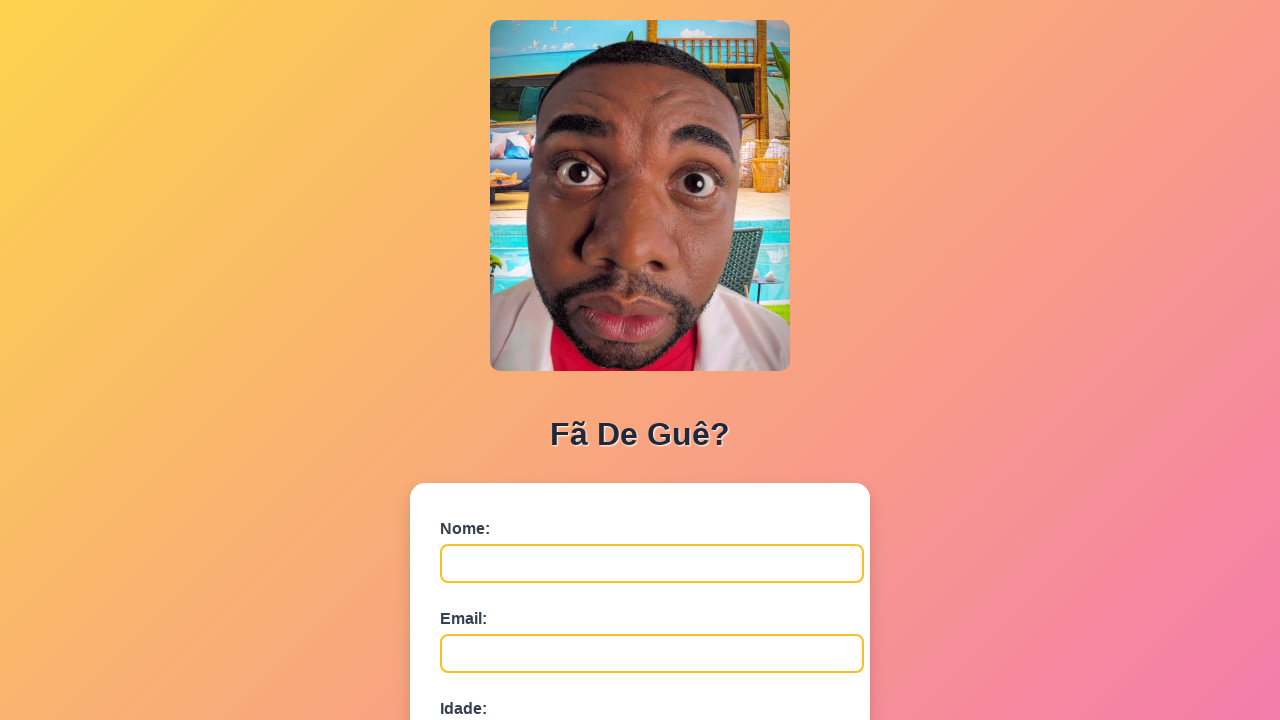

Cleared localStorage
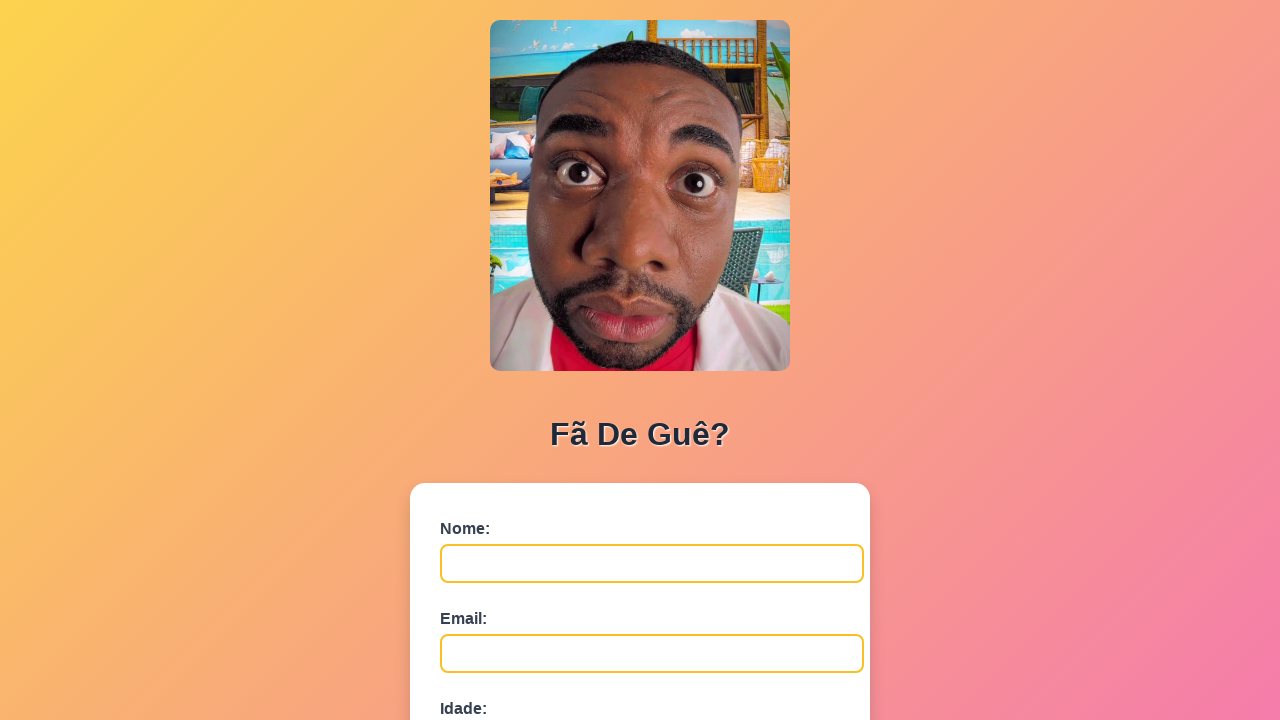

Filled name field with 'Pedro Santos' on #nome
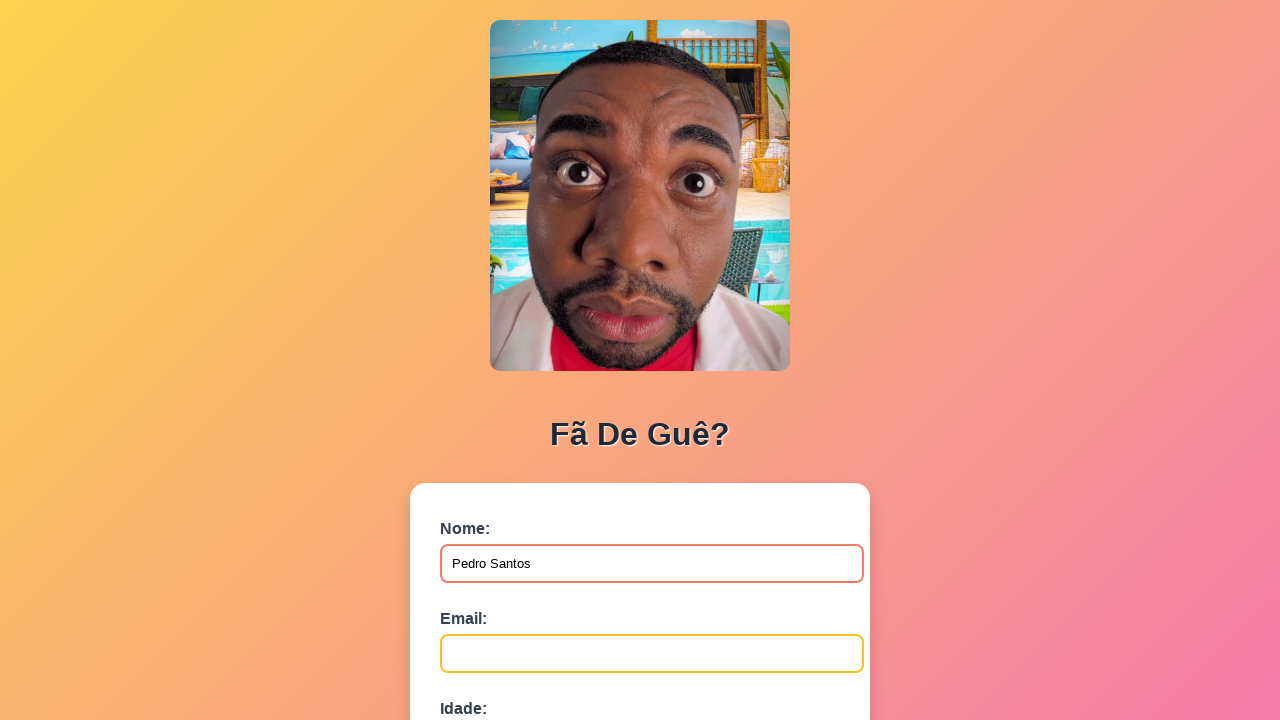

Filled email field with invalid format 'emailinvalido' on #email
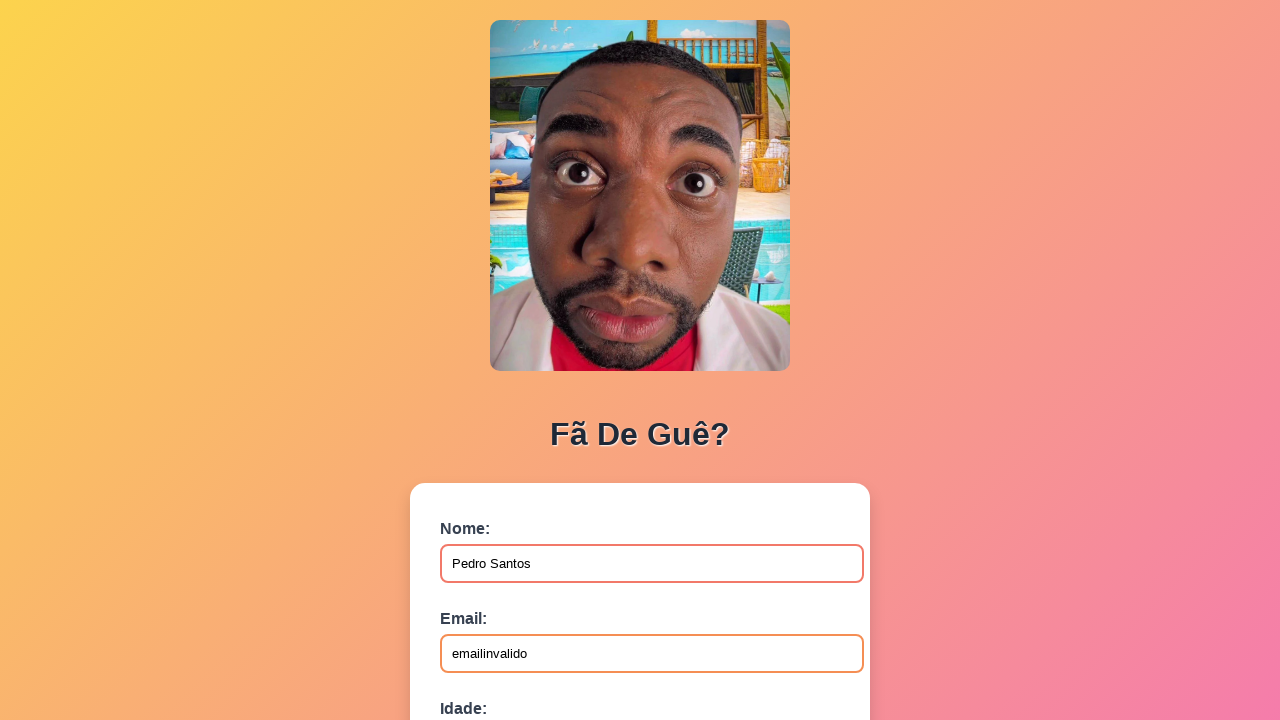

Filled age field with '30' on #idade
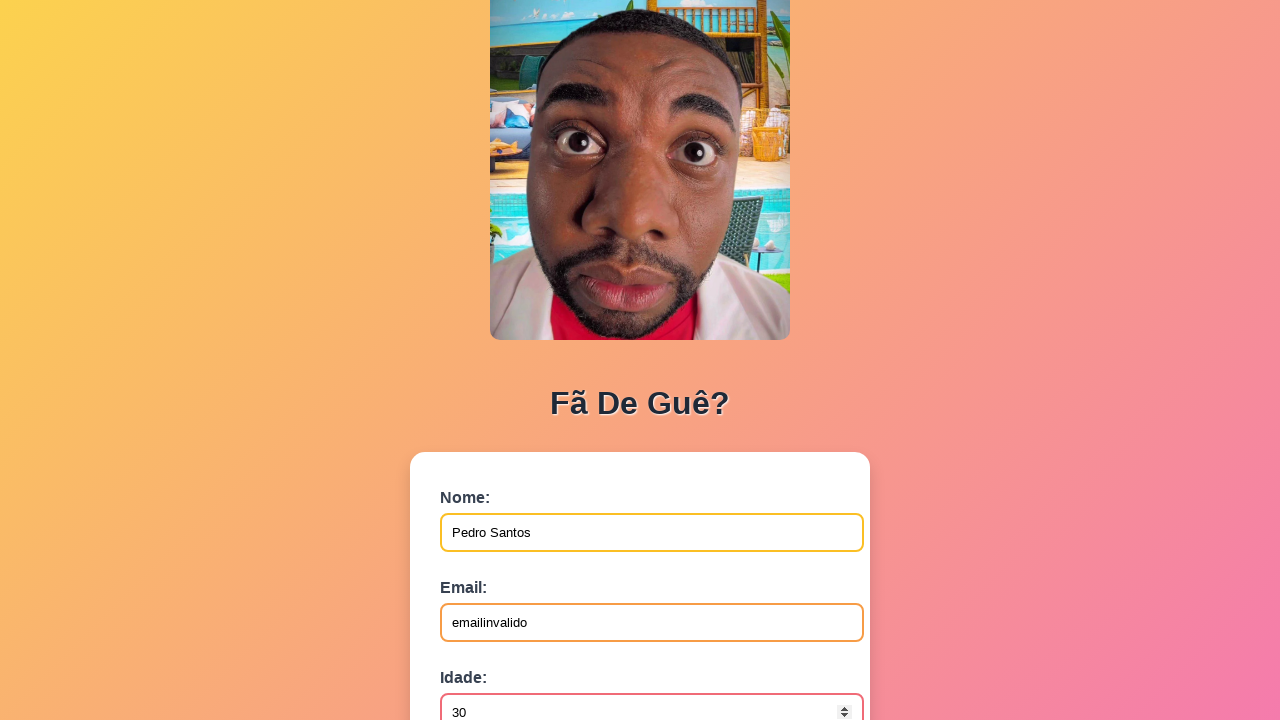

Clicked submit button at (490, 569) on button[type='submit']
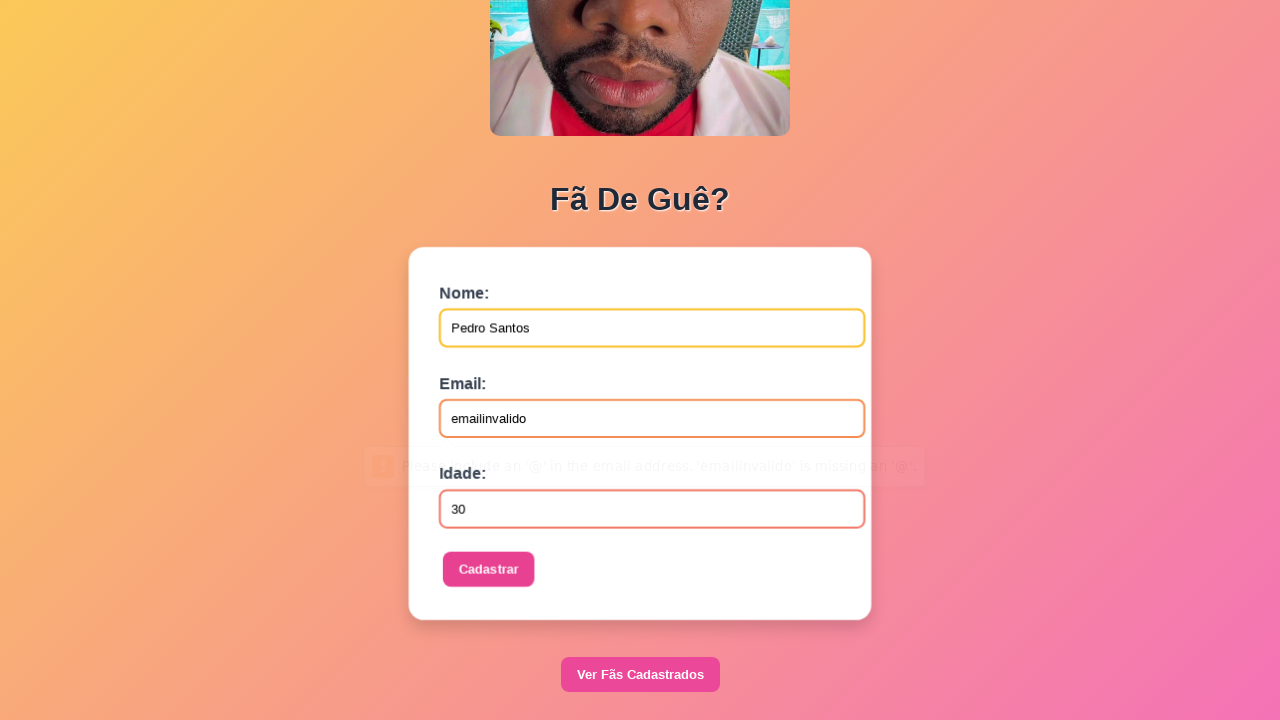

Set up dialog handler to accept alerts
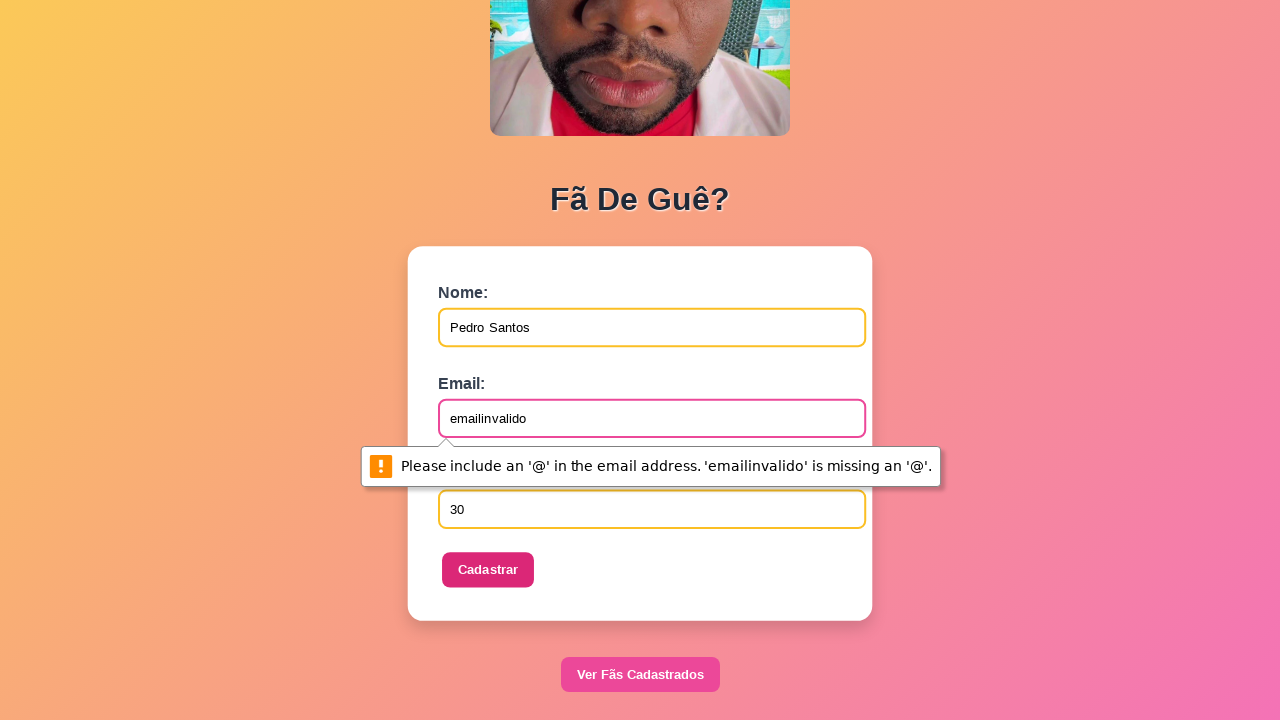

Waited 500ms for validation alert to appear
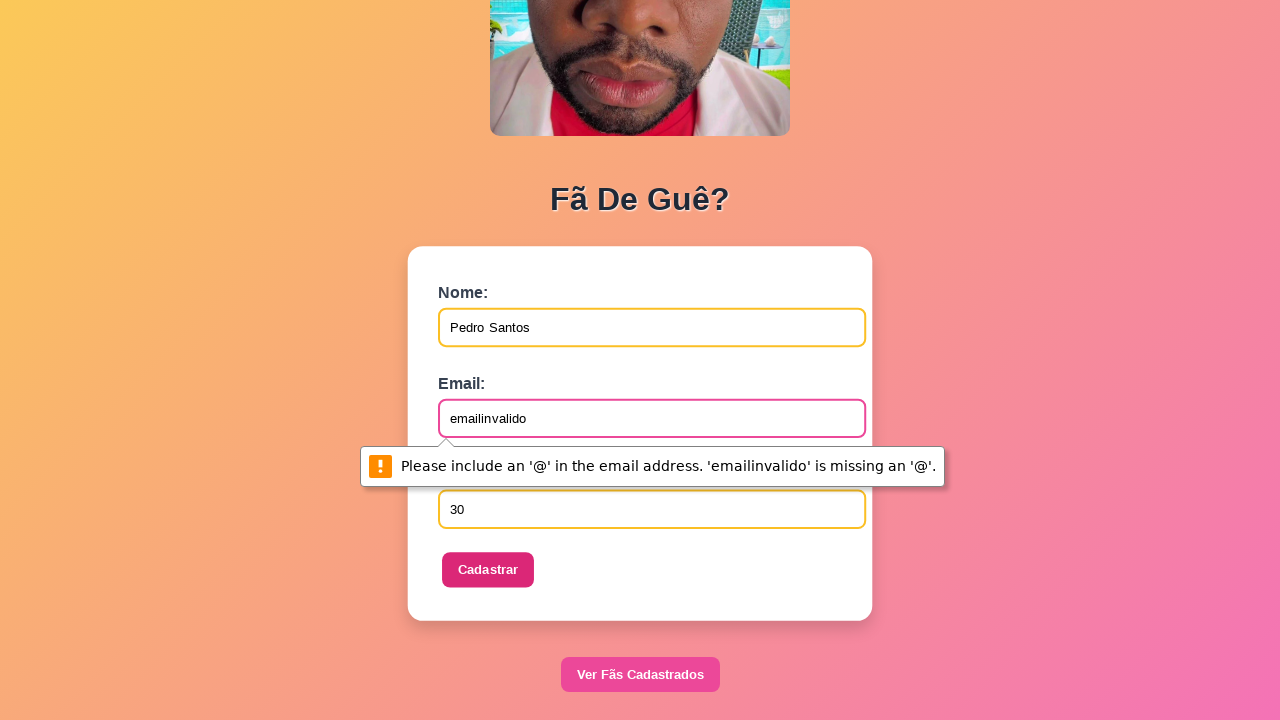

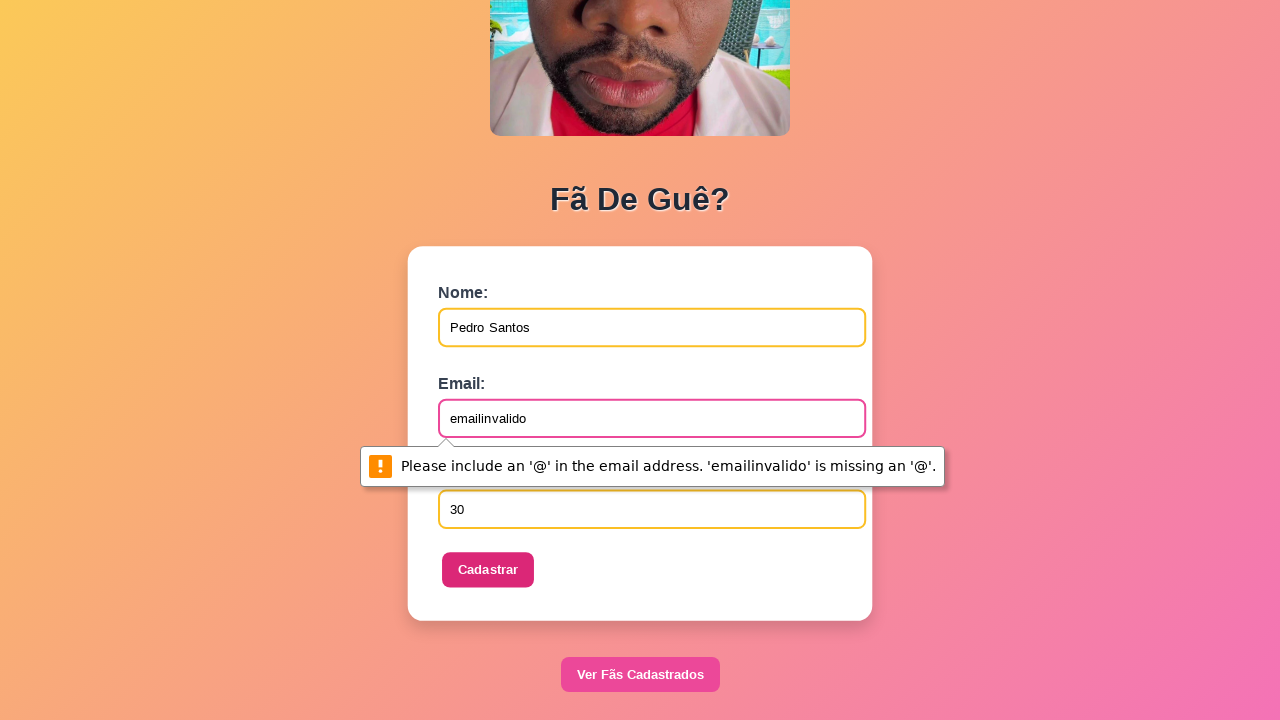